Tests multi-window browser functionality by opening a new window, navigating to a practice project page to retrieve a course name, then switching back to the original window and filling a form field with that course name.

Starting URL: https://rahulshettyacademy.com/angularpractice/

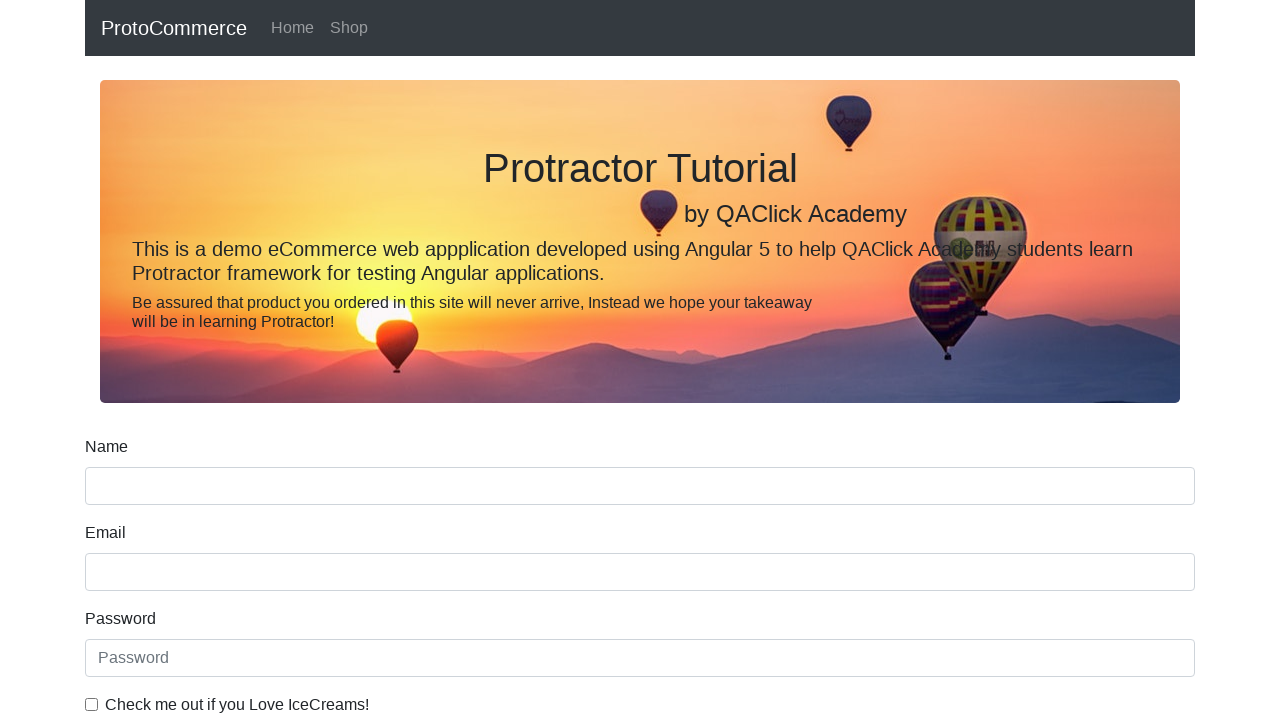

Opened a new browser window/tab
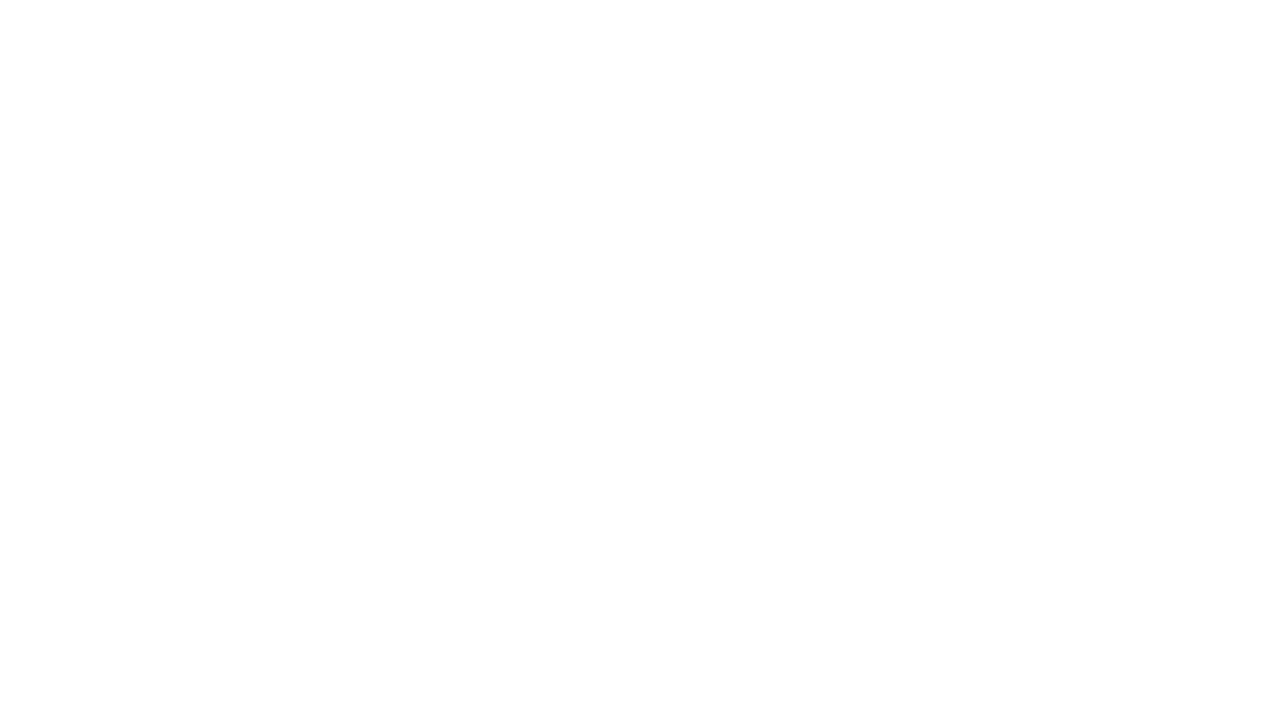

Navigated to practice project page in new window
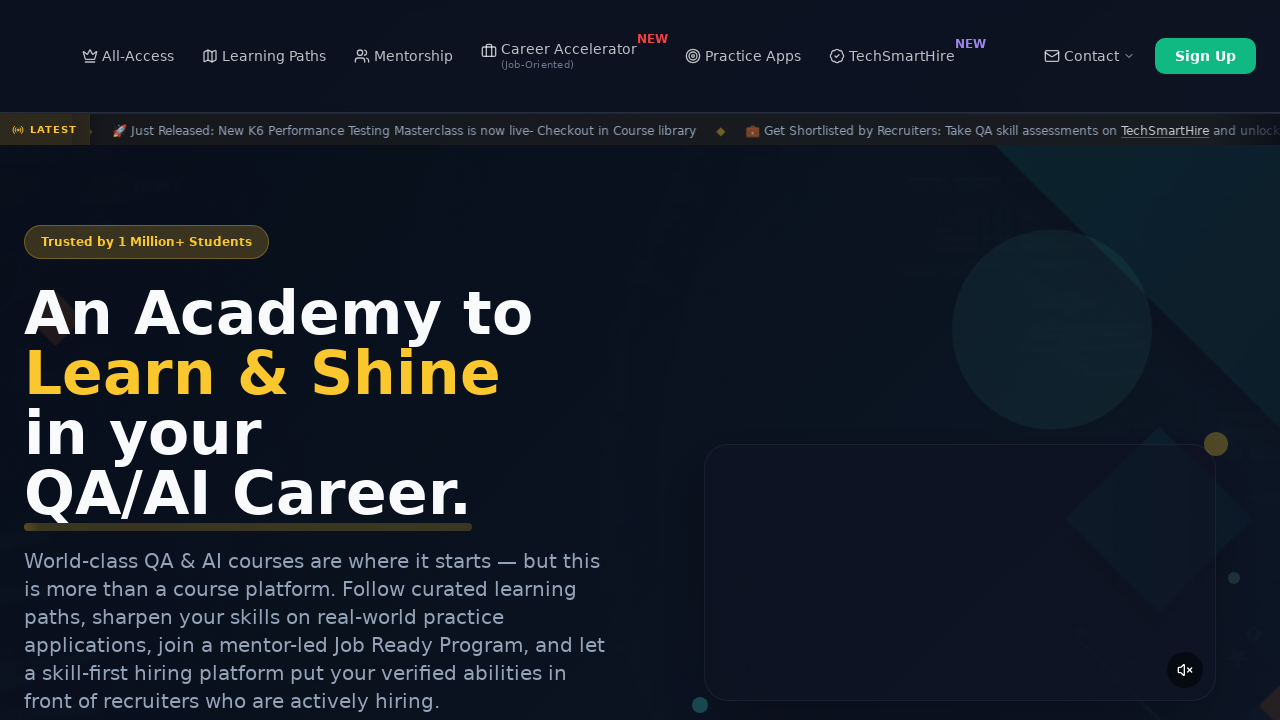

Waited for course links to load
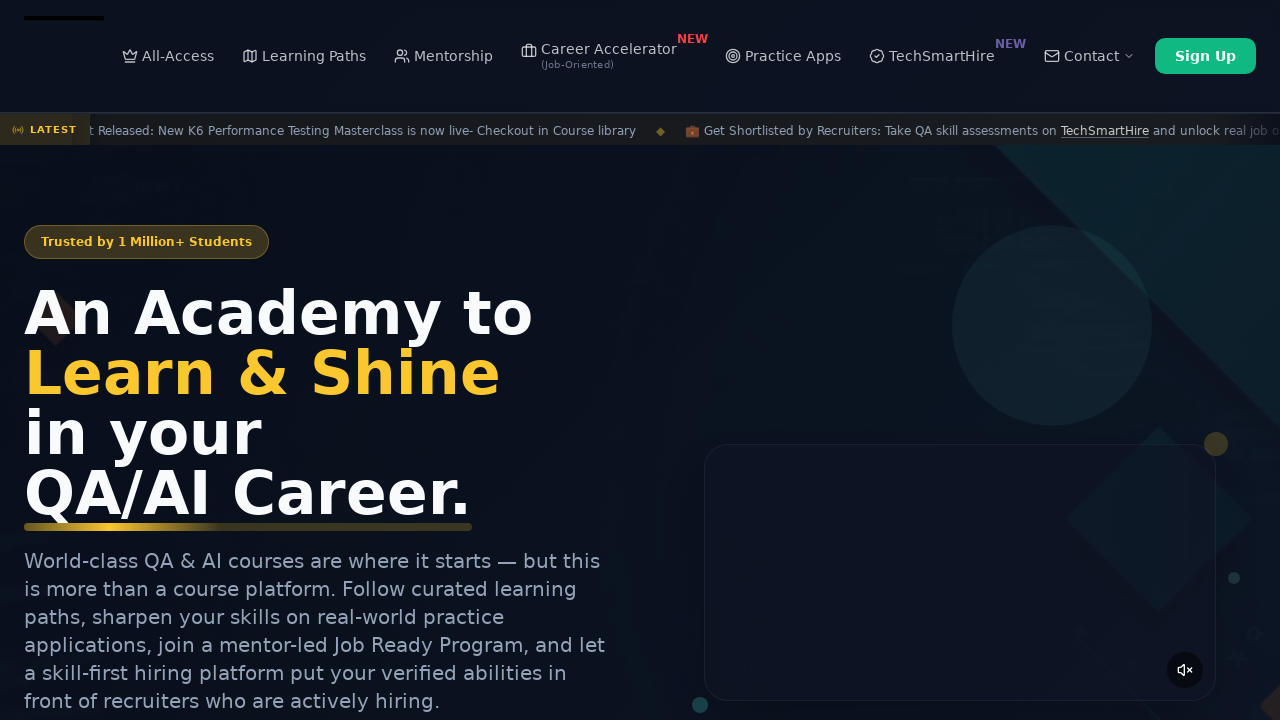

Retrieved all course link elements
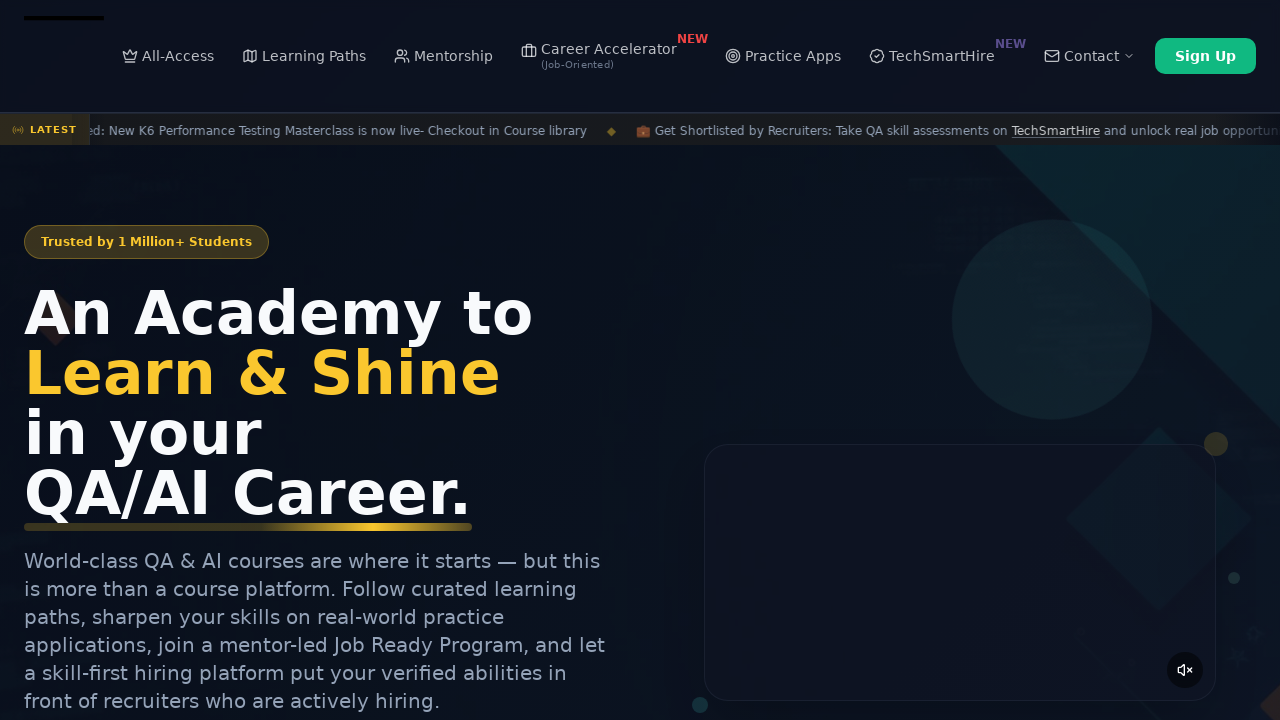

Extracted course name from second course link: Playwright Testing
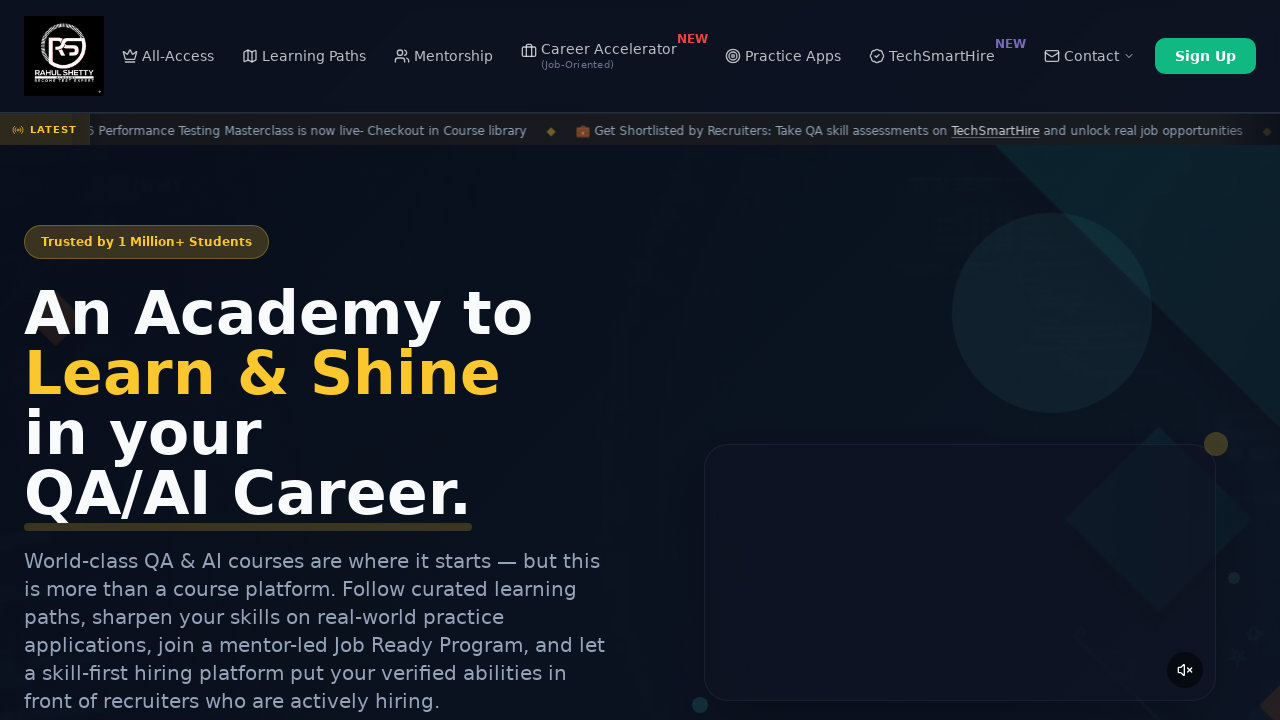

Filled name field with course name: Playwright Testing on input[name='name']
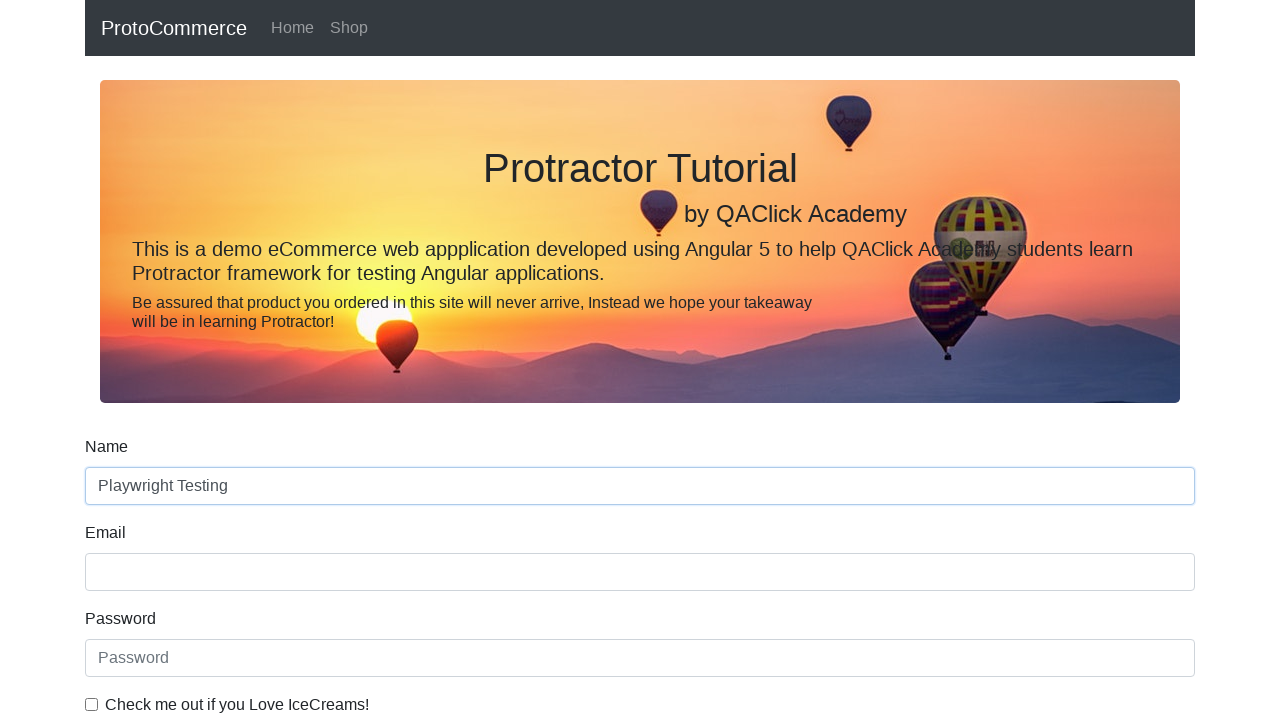

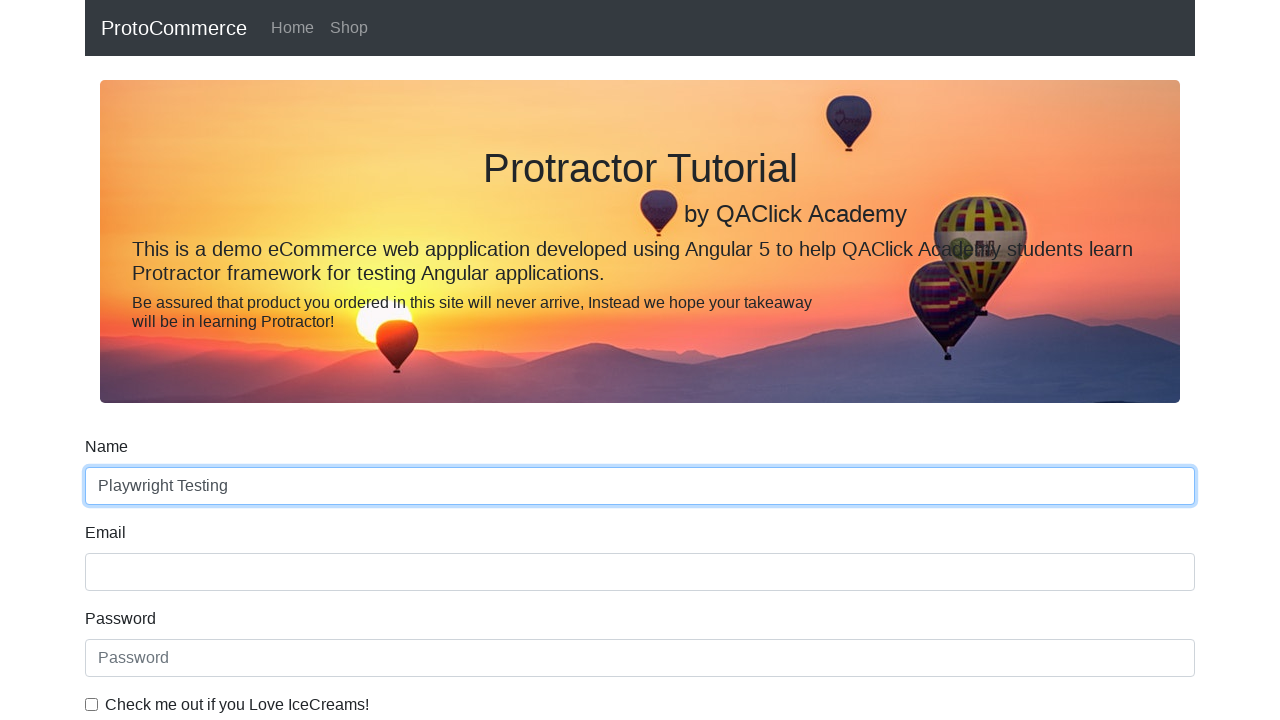